Demonstrates mouse release action by performing click-and-hold on source element, moving to target, and then releasing

Starting URL: https://crossbrowsertesting.github.io/drag-and-drop

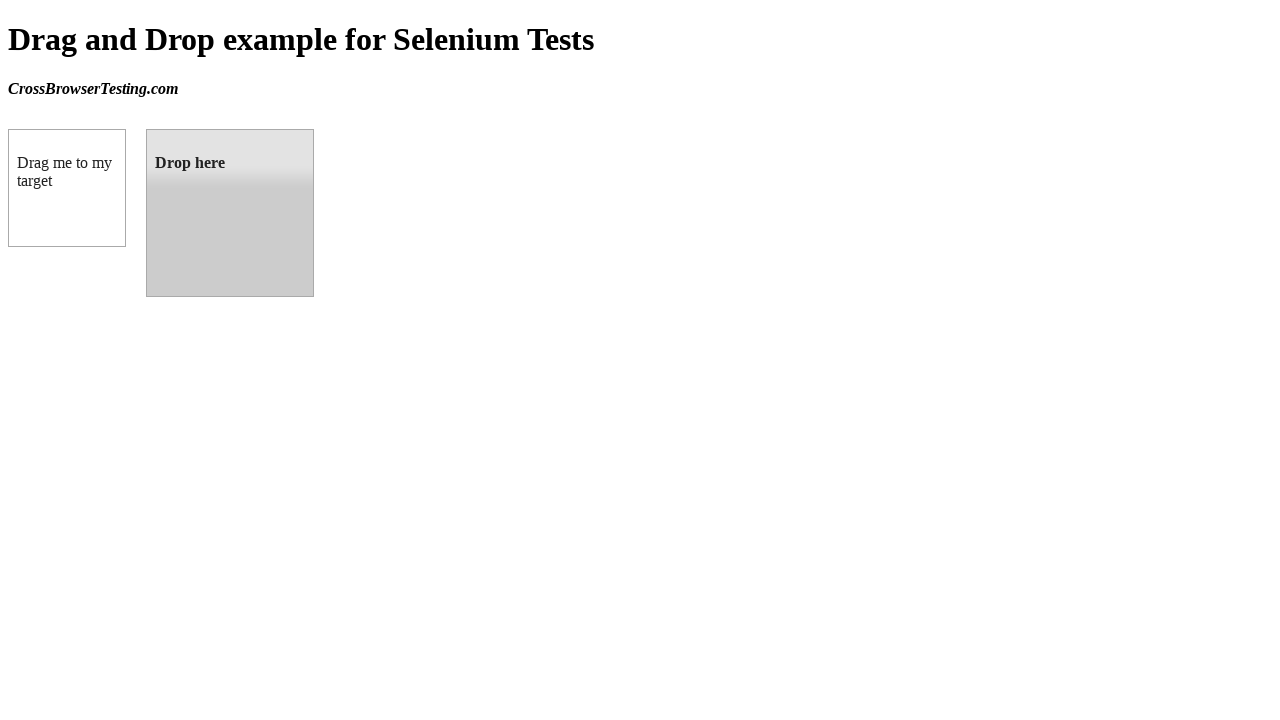

Navigated to drag-and-drop test page
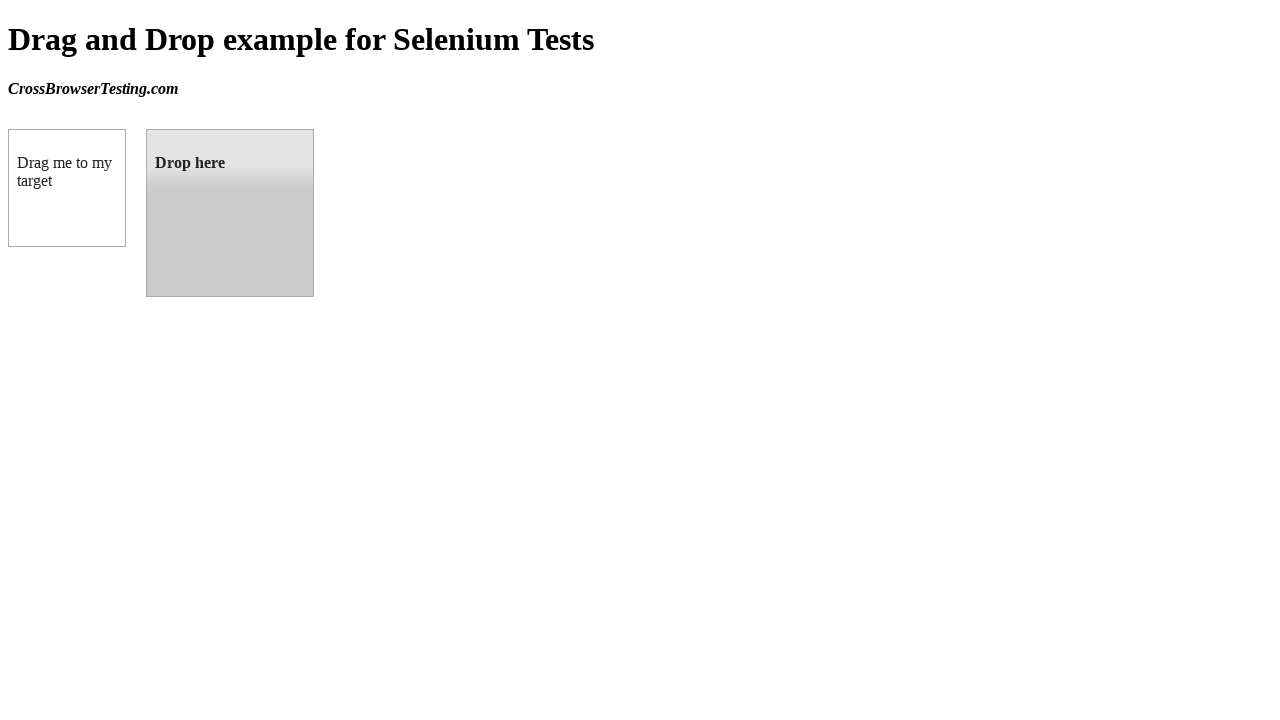

Hovered over source element to prepare for drag at (67, 188) on #draggable
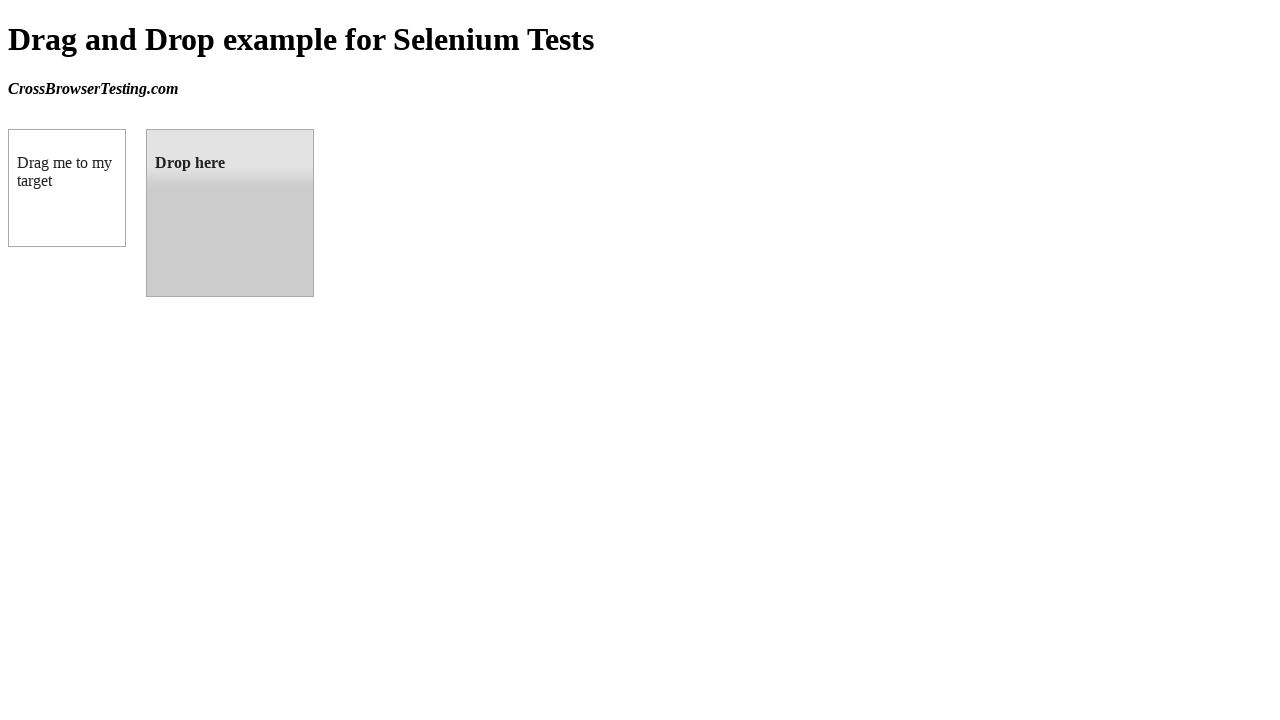

Pressed and held mouse button on source element at (67, 188)
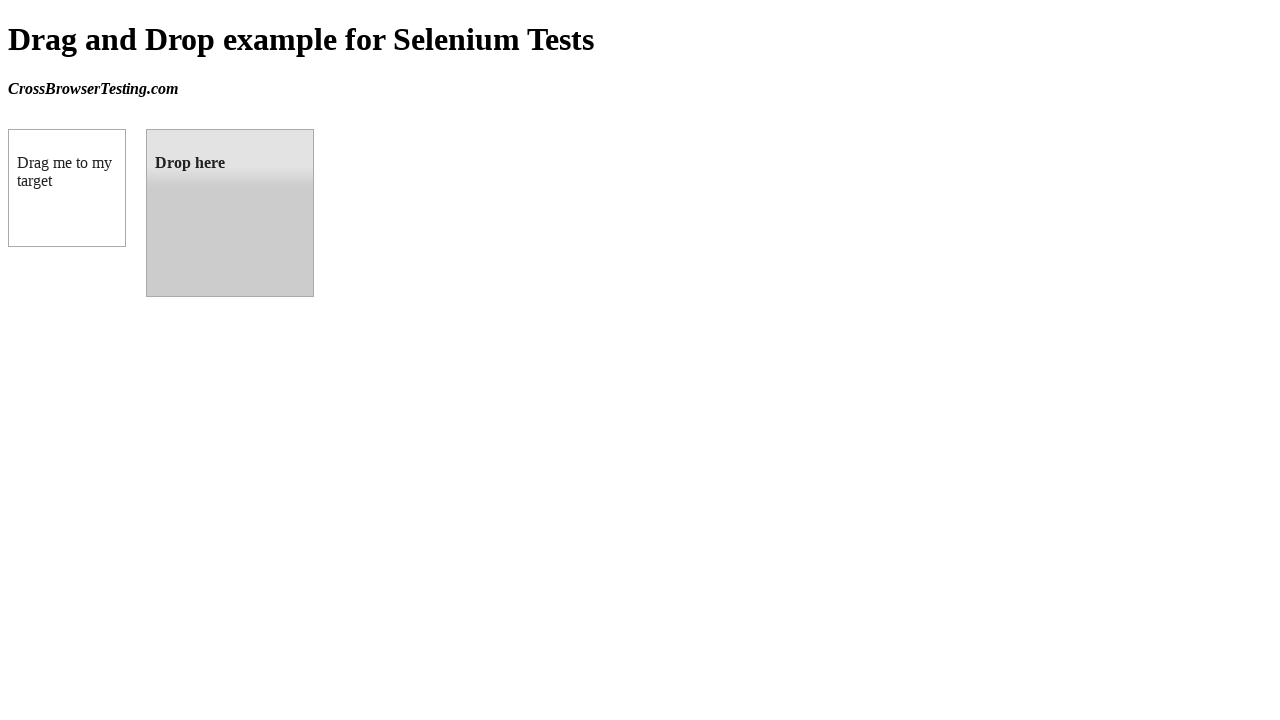

Moved mouse to target element while holding button at (230, 213) on #droppable
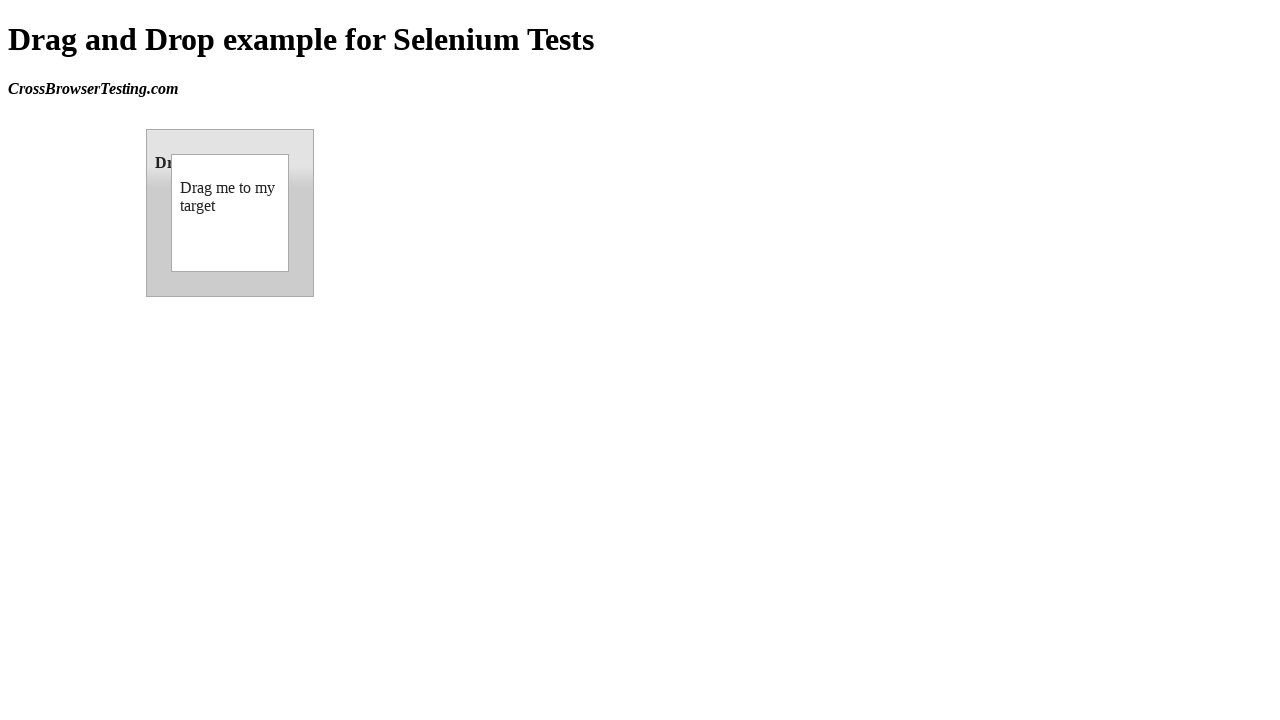

Released mouse button to complete drag-and-drop at (230, 213)
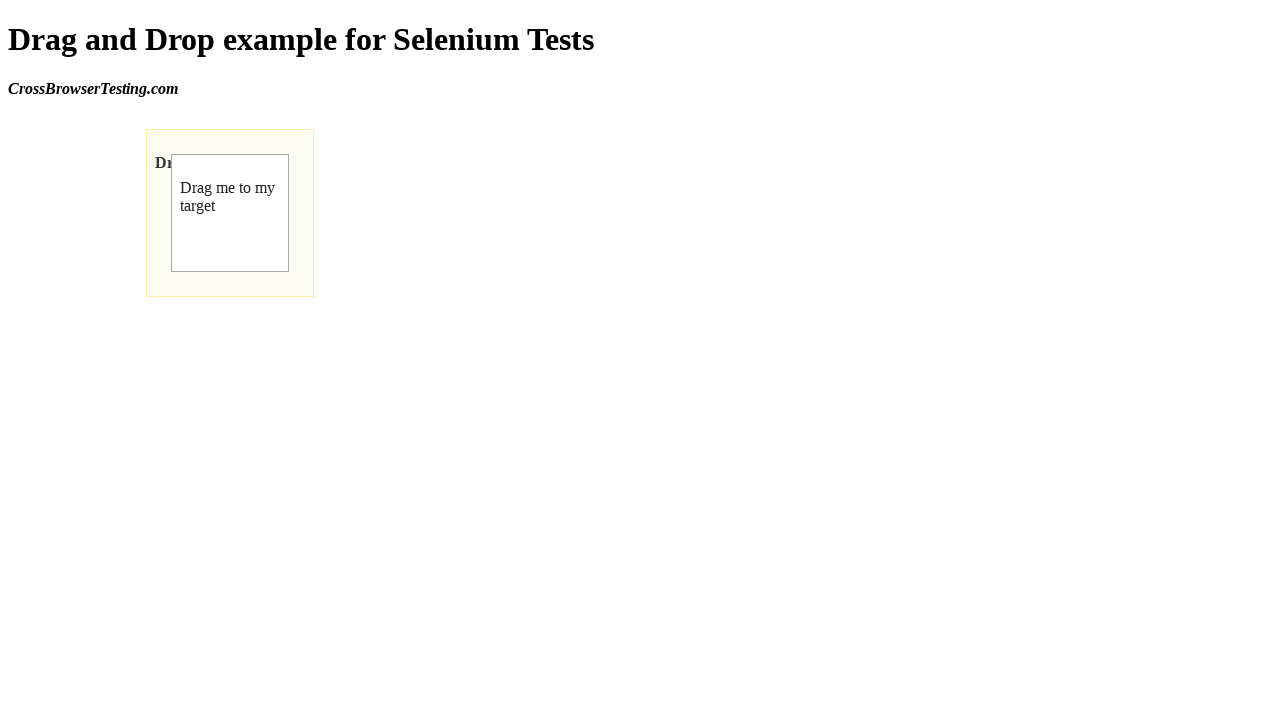

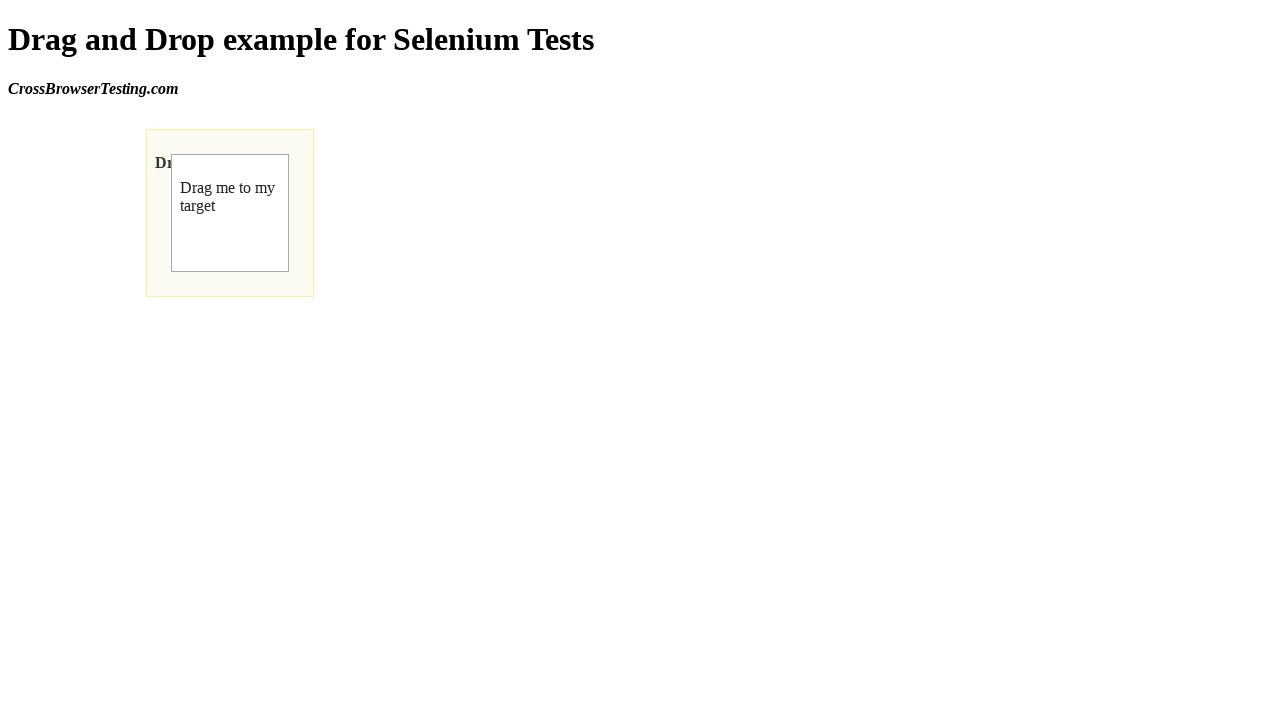